Tests the basic calculator's multiplication operation by entering a multiplication expression and verifying the calculated result

Starting URL: https://www.calculadoraonline.com.br/basica

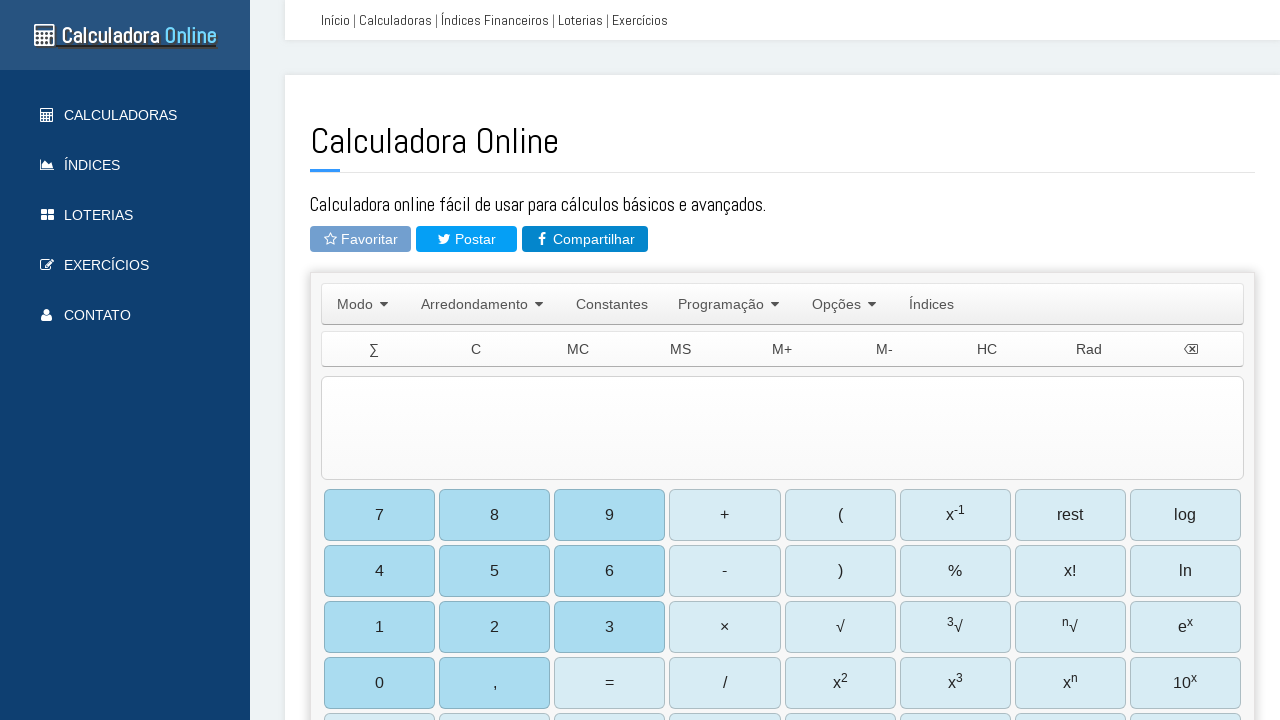

Located the expression input field
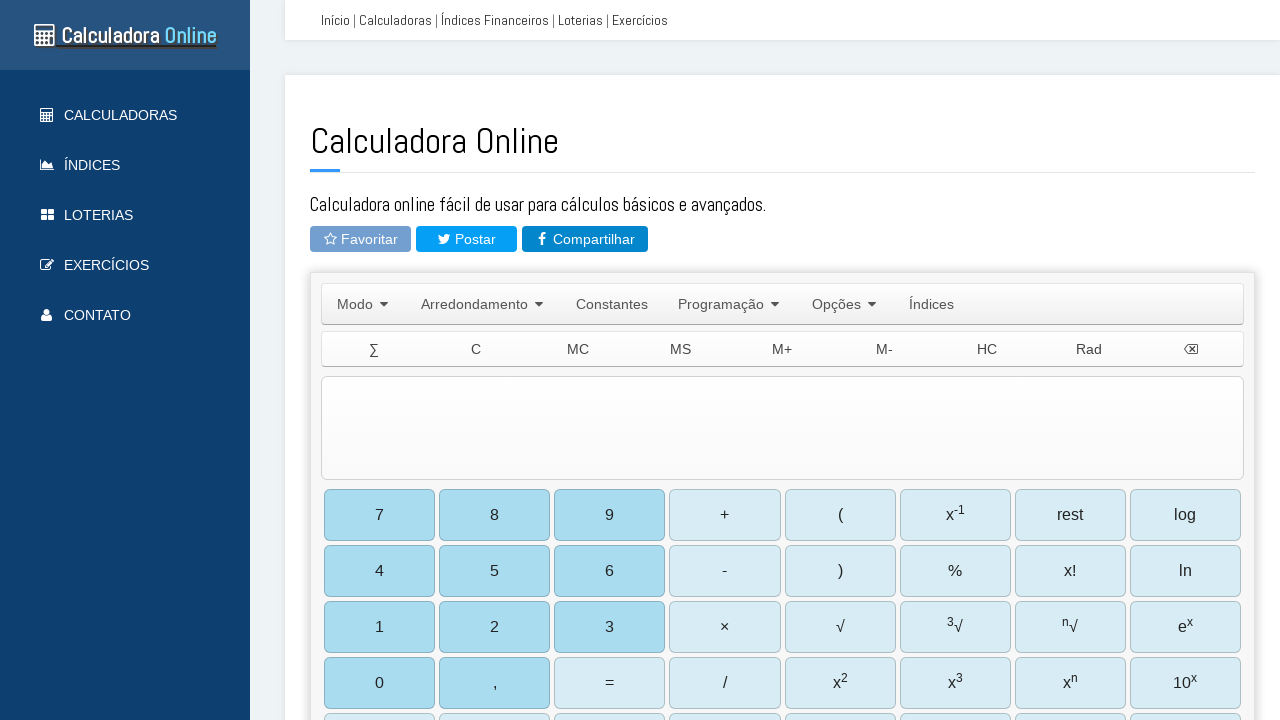

Cleared the input field on #TIExp
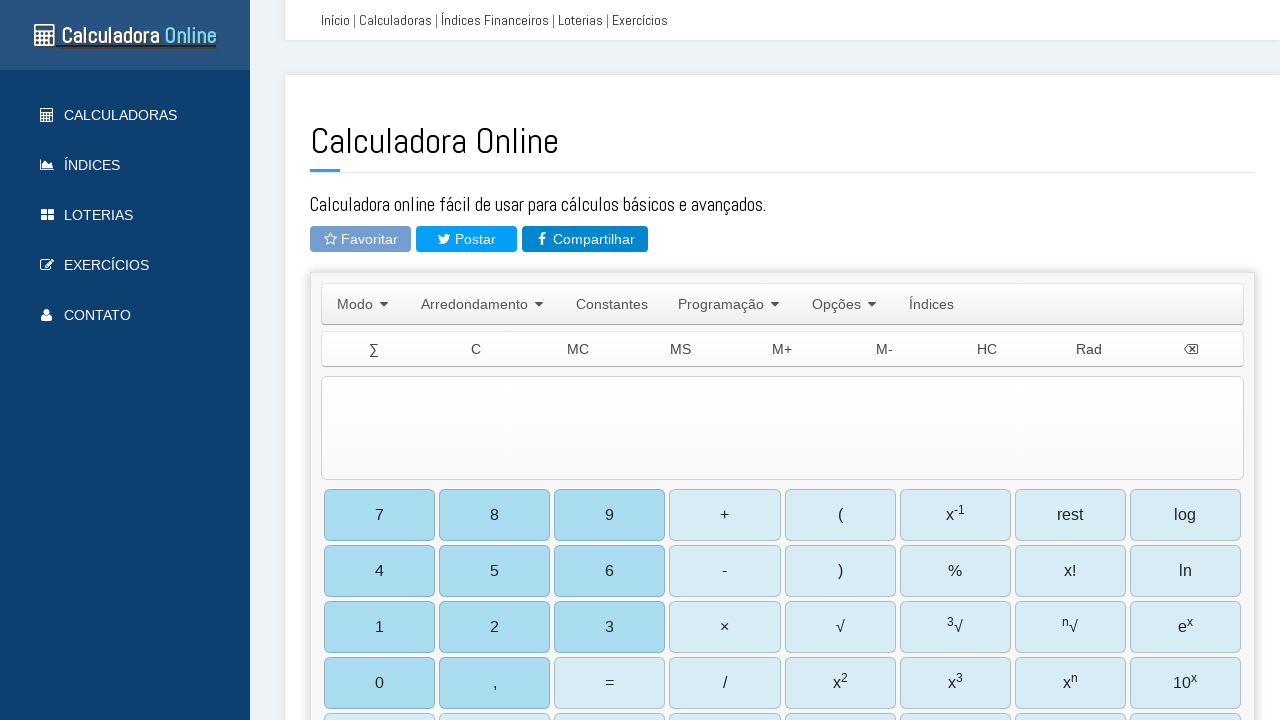

Entered multiplication expression '6*7' into the input field on #TIExp
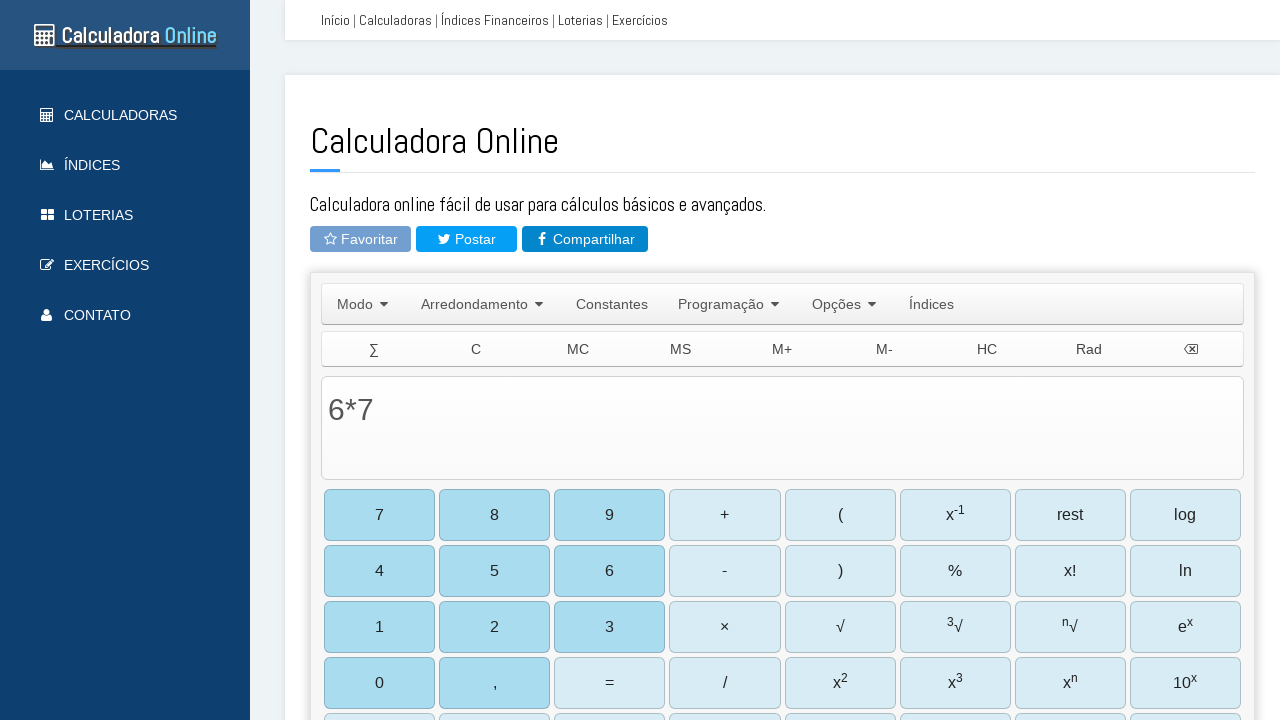

Waited for input to register
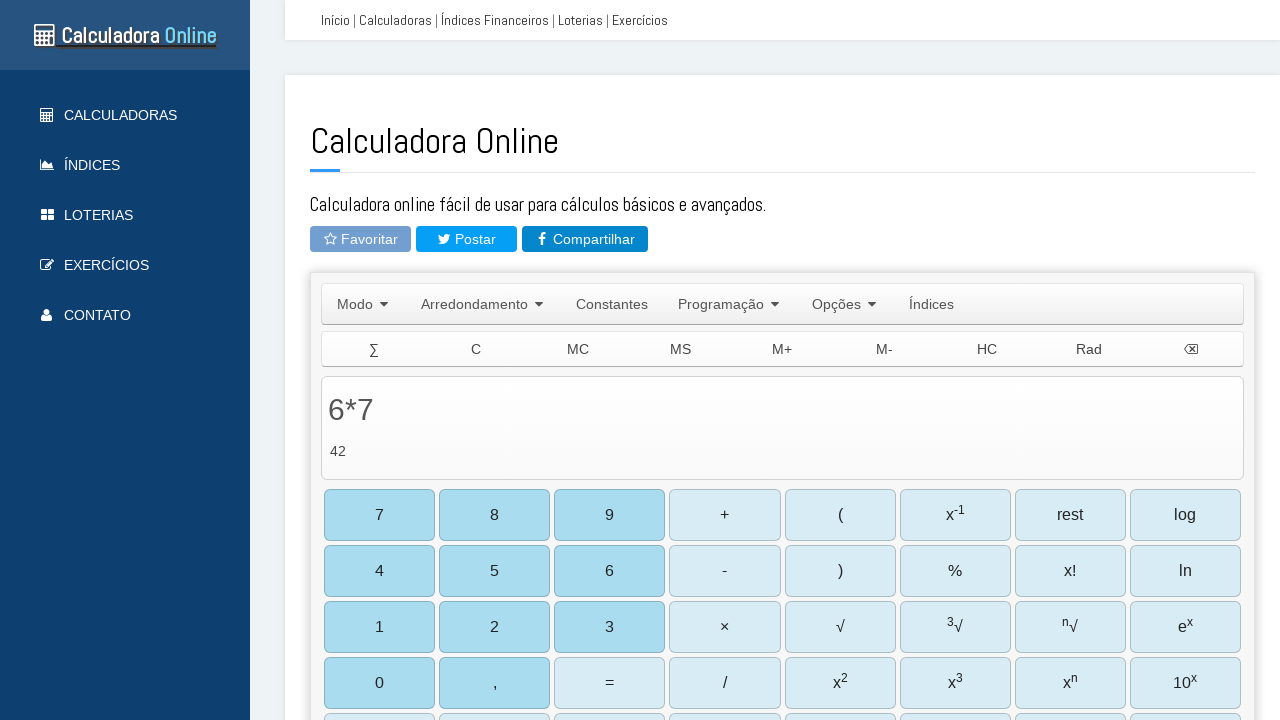

Clicked the equals button to calculate result at (610, 683) on #b27
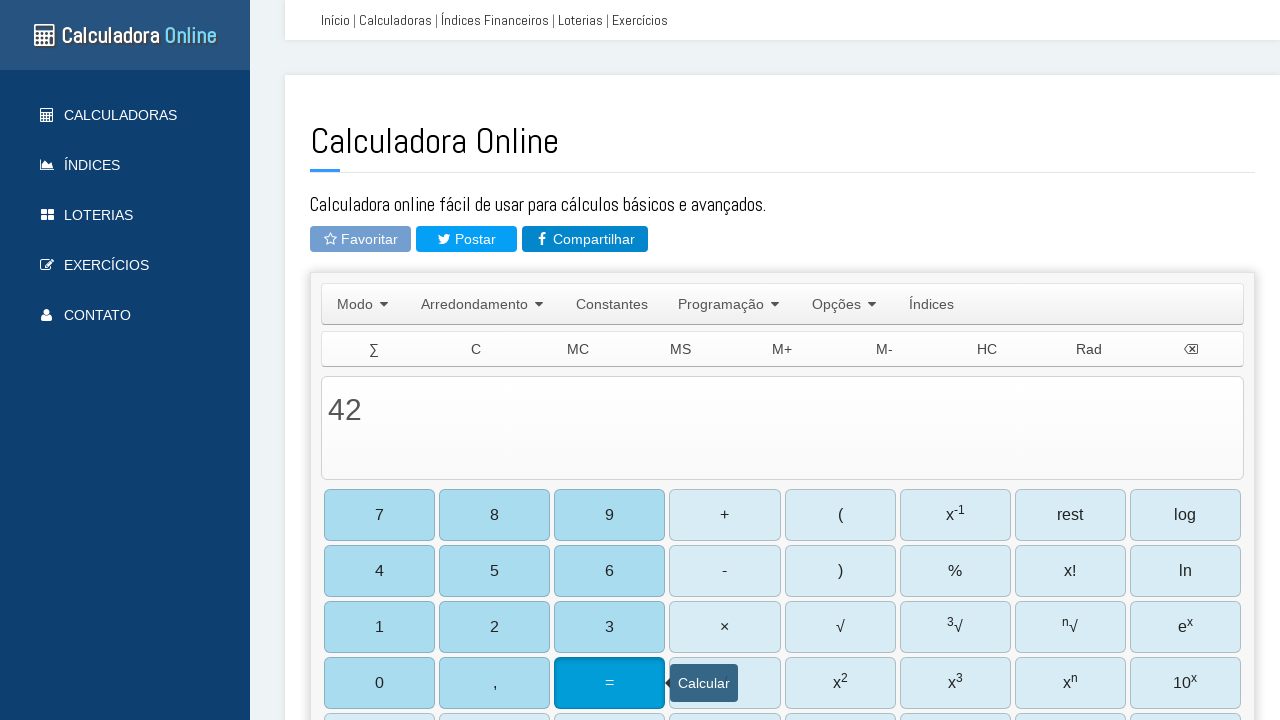

Waited for calculation to complete
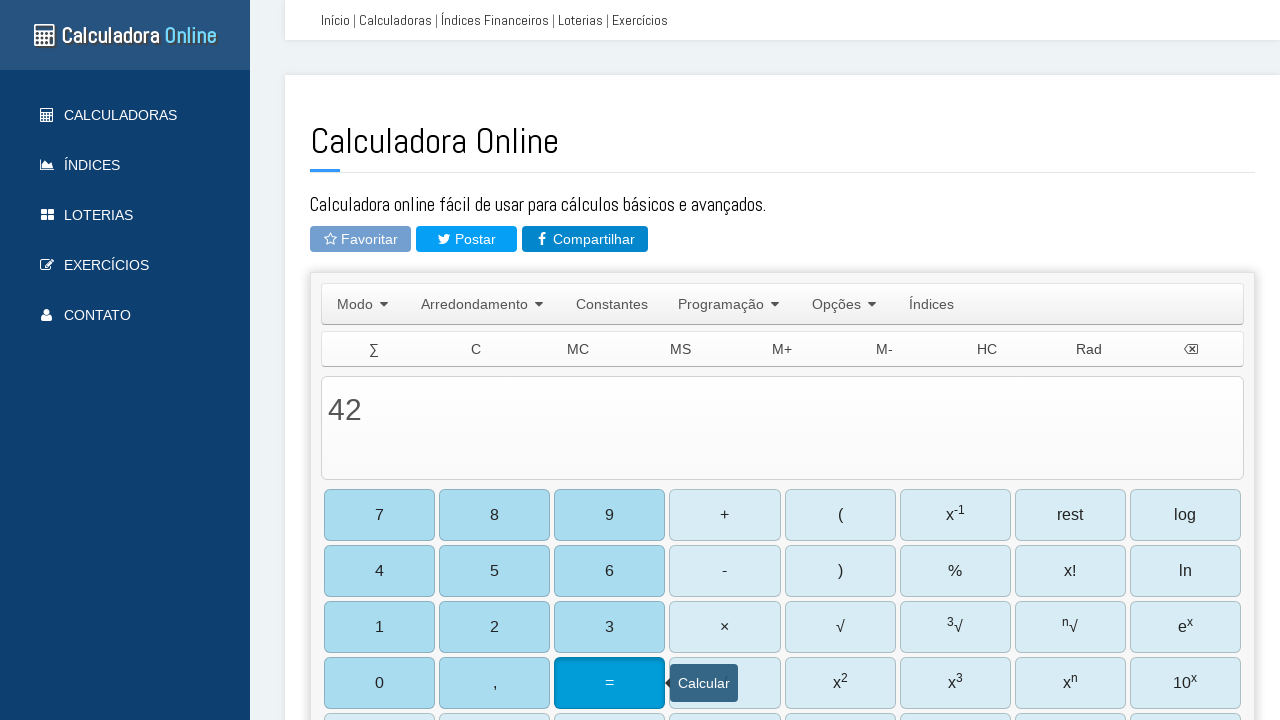

Retrieved the calculated result from the input field
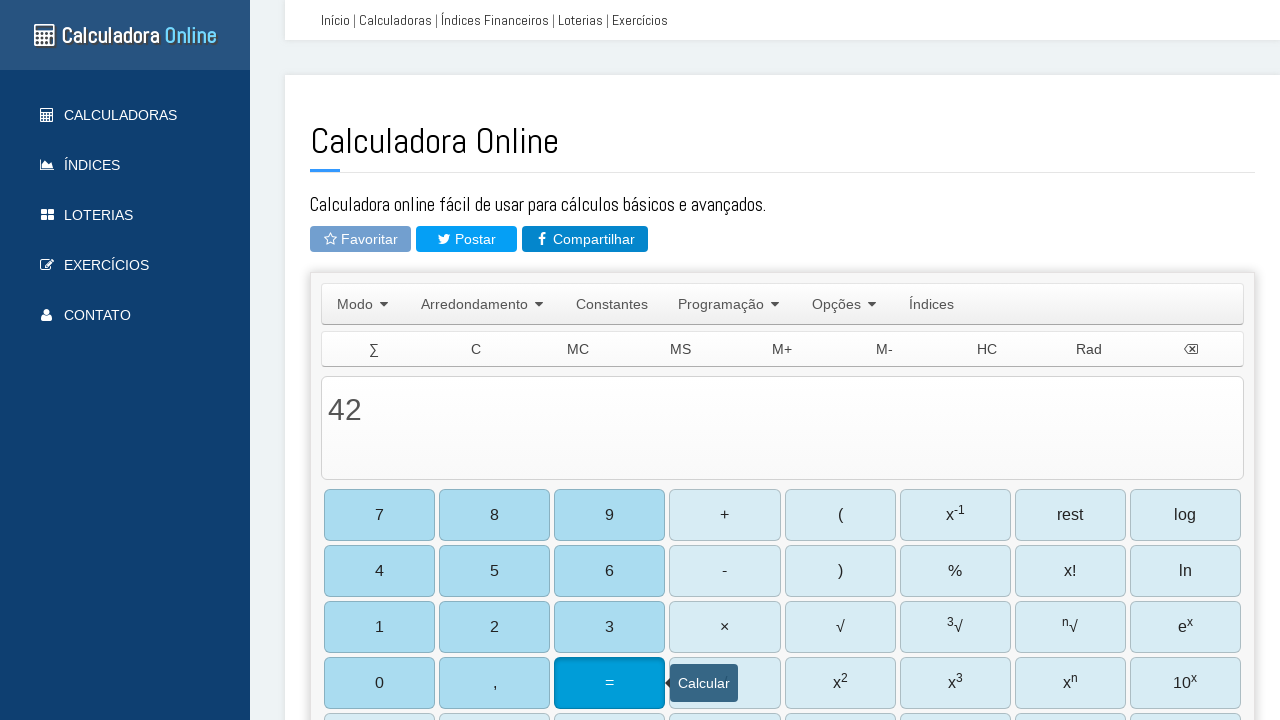

Verified that the multiplication result is 42 (6*7)
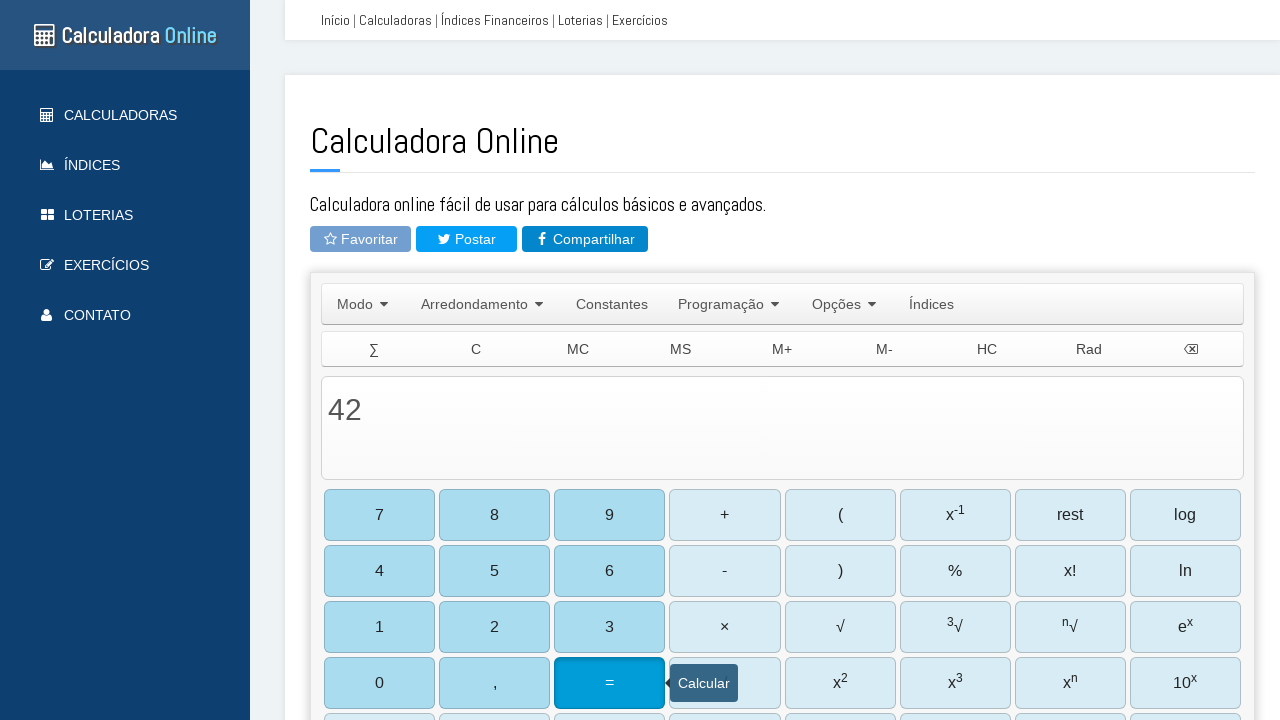

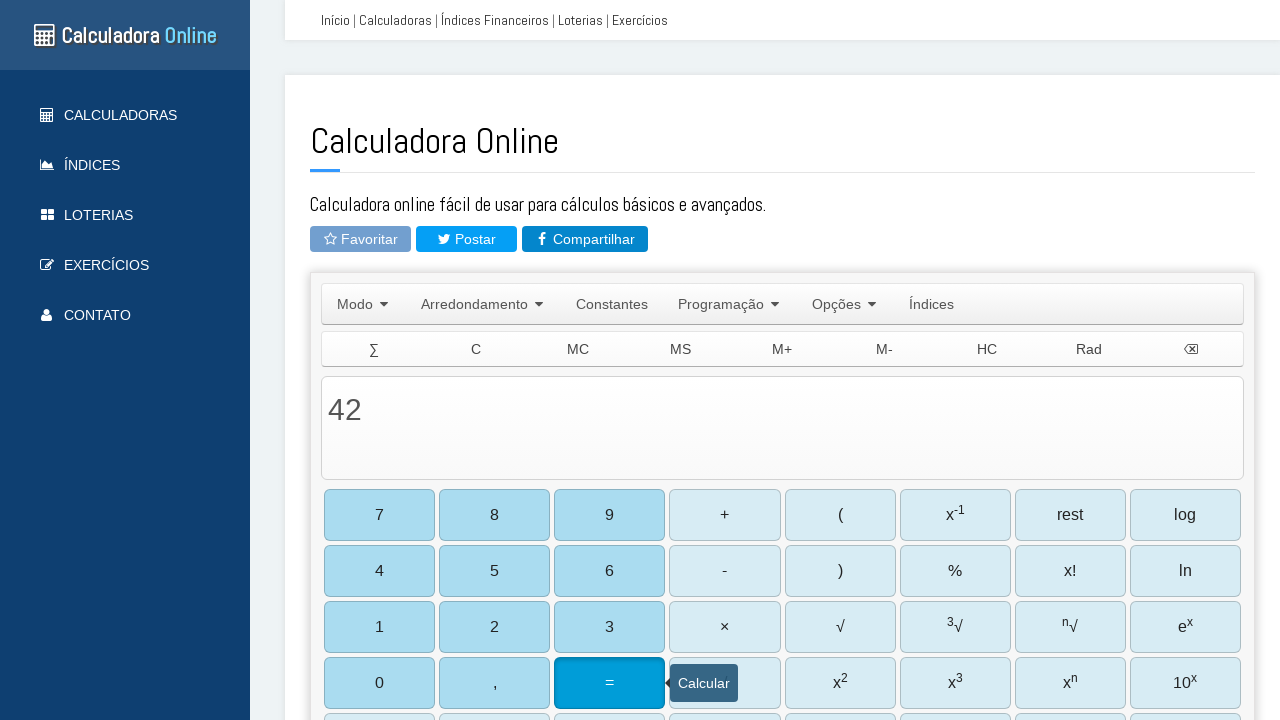